Navigates to Python.org and locates the main navigation element to verify page structure

Starting URL: https://www.python.org/

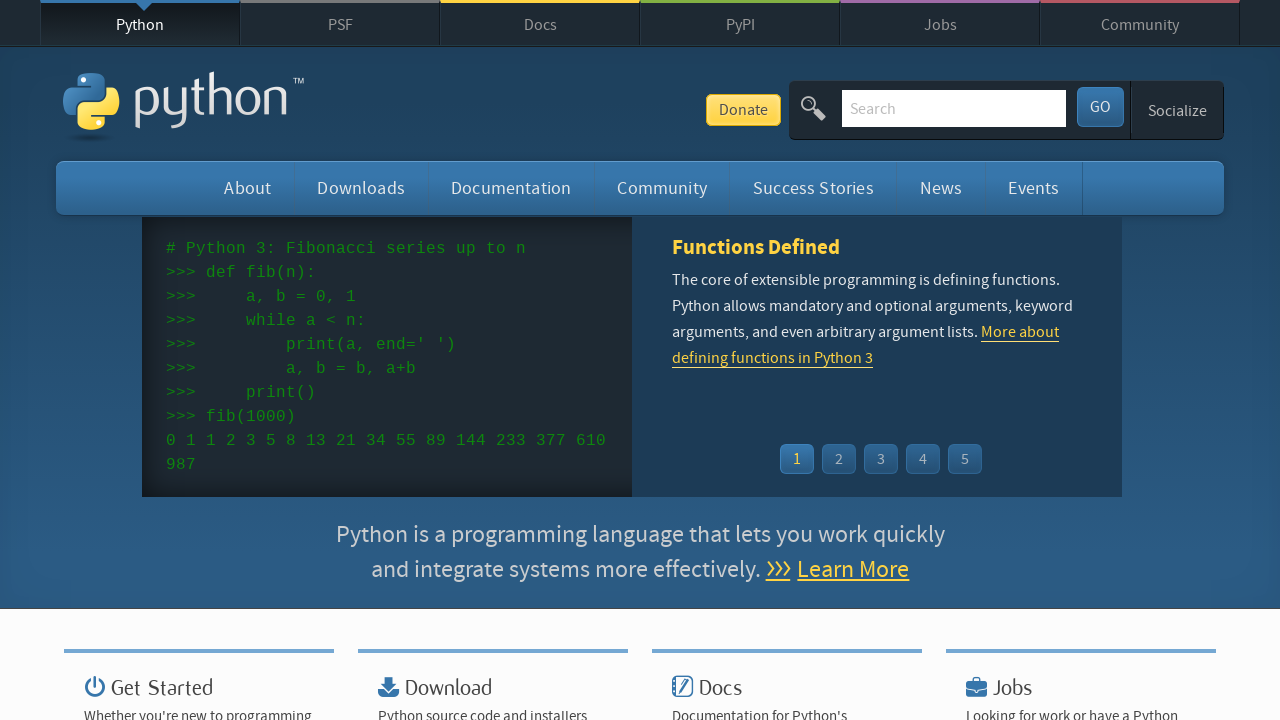

Navigated to https://www.python.org/
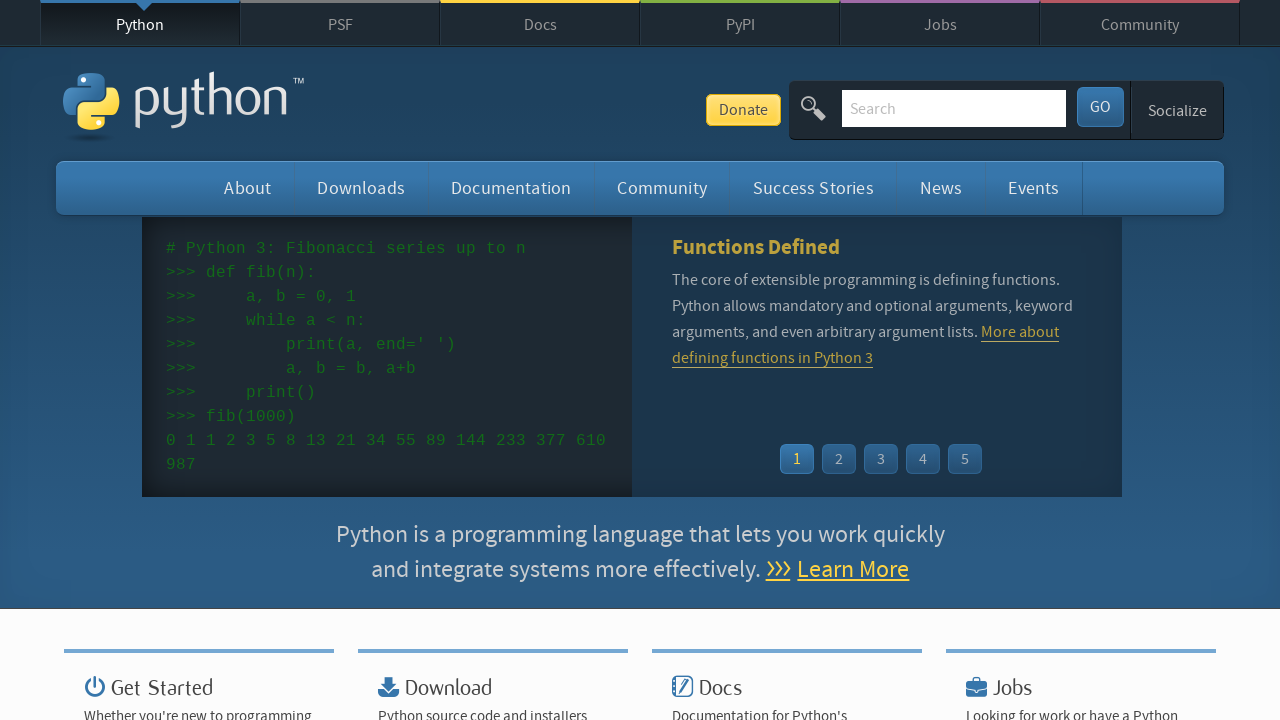

Main navigation element (#mainnav) loaded
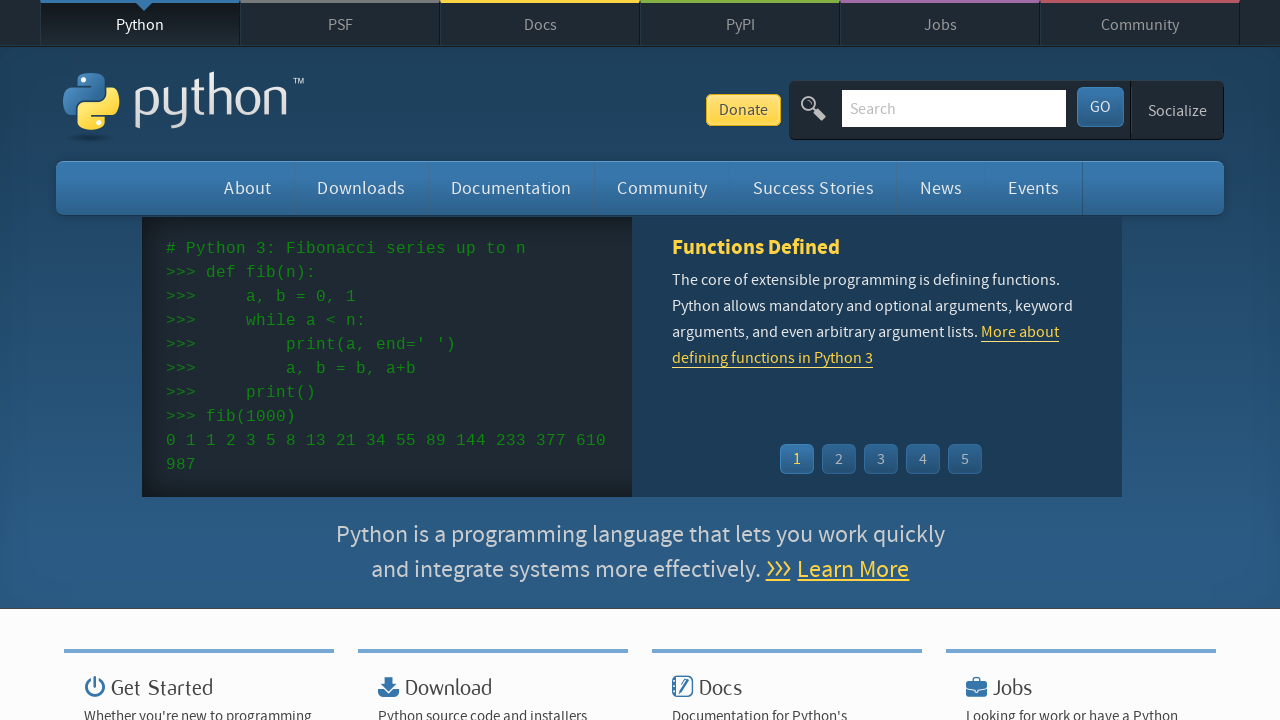

Located main navigation element
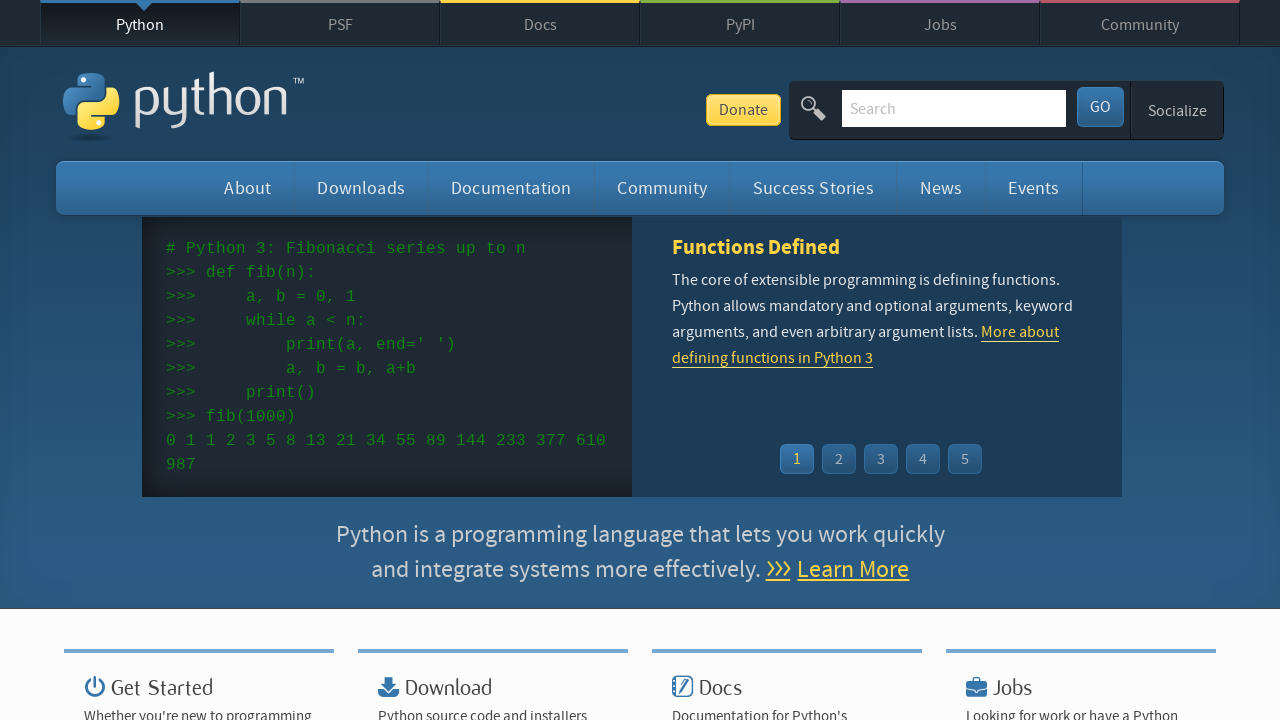

Retrieved main navigation element text content
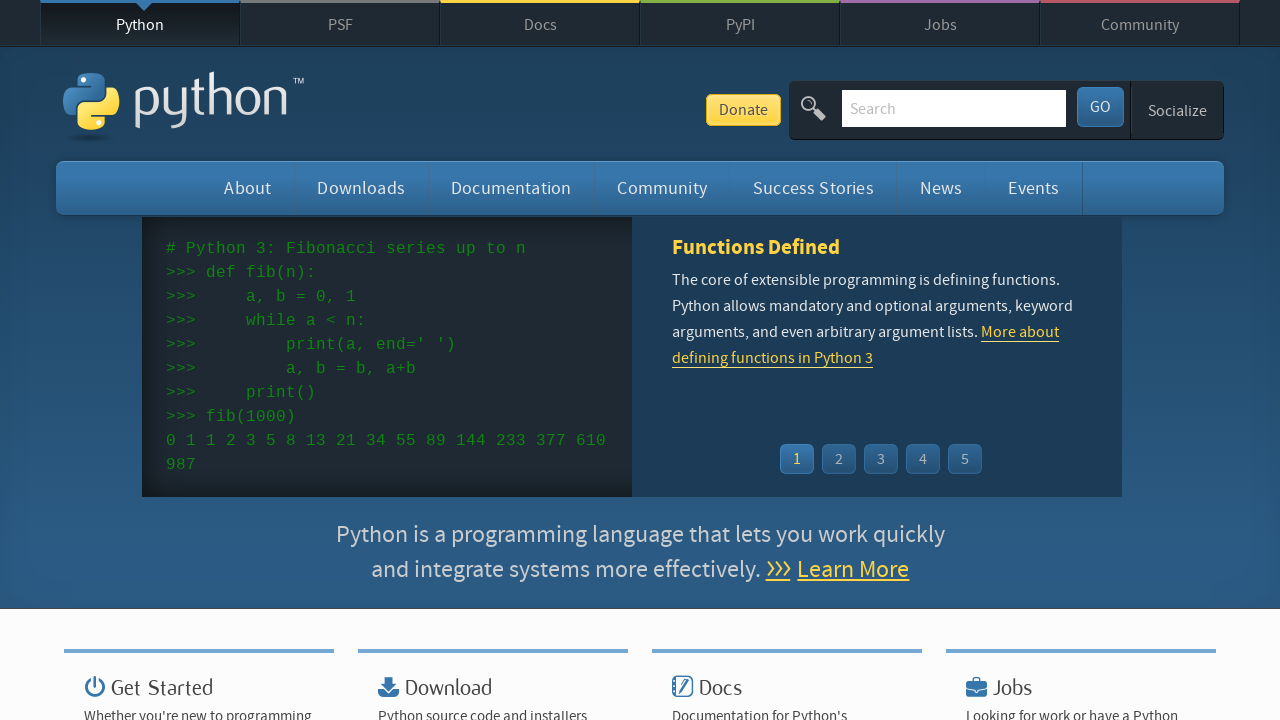

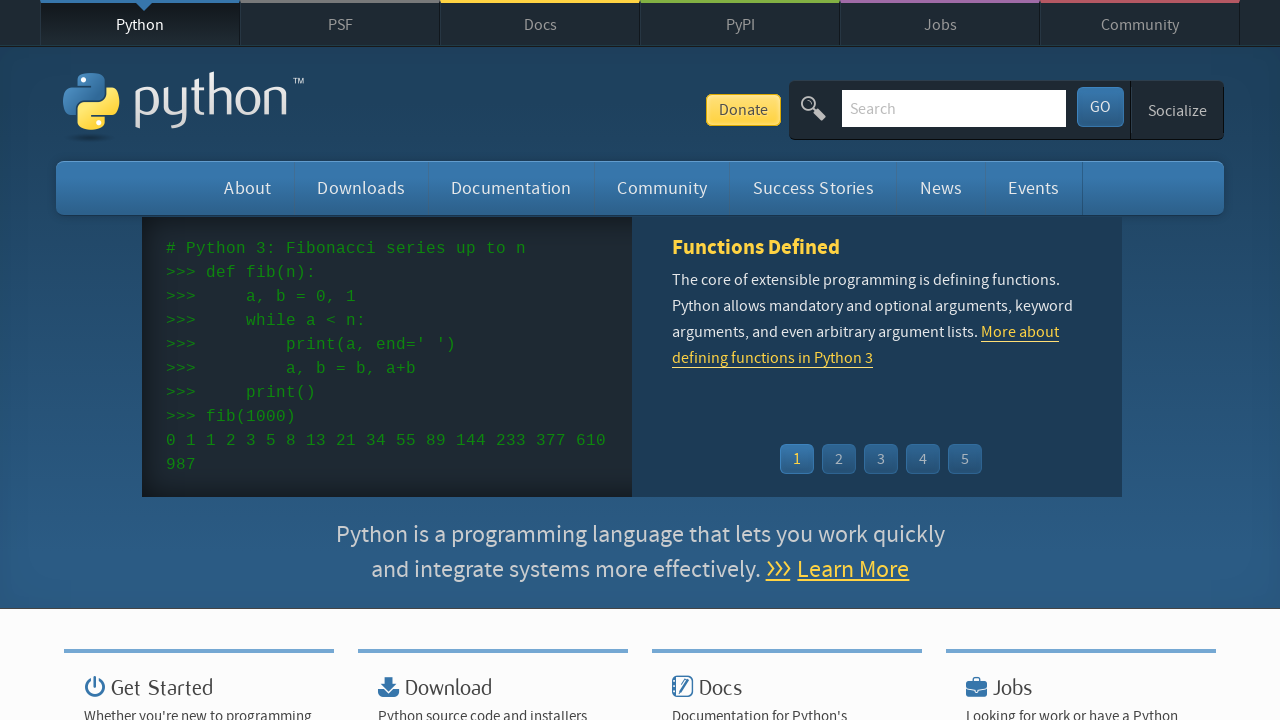